Navigates to the Oruche website, maximizes the window, and scrolls to the bottom of the page

Starting URL: https://www.oruche.co.jp/

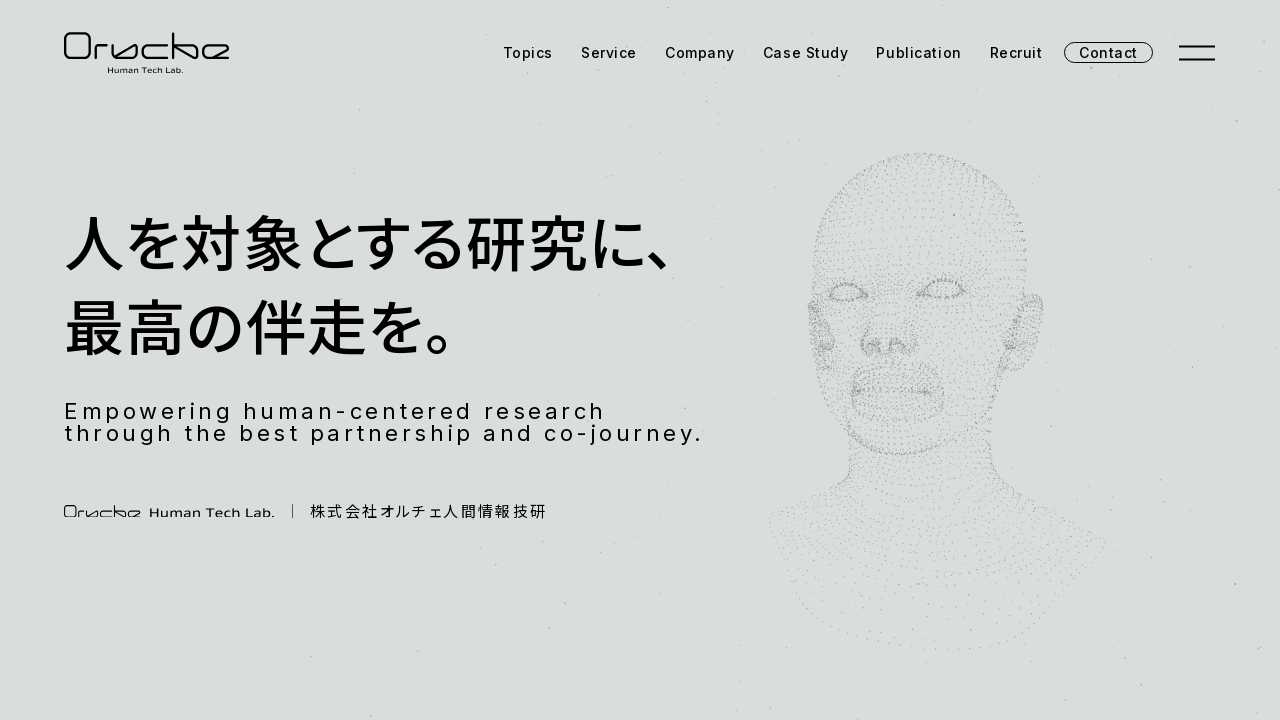

Navigated to Oruche website (https://www.oruche.co.jp/)
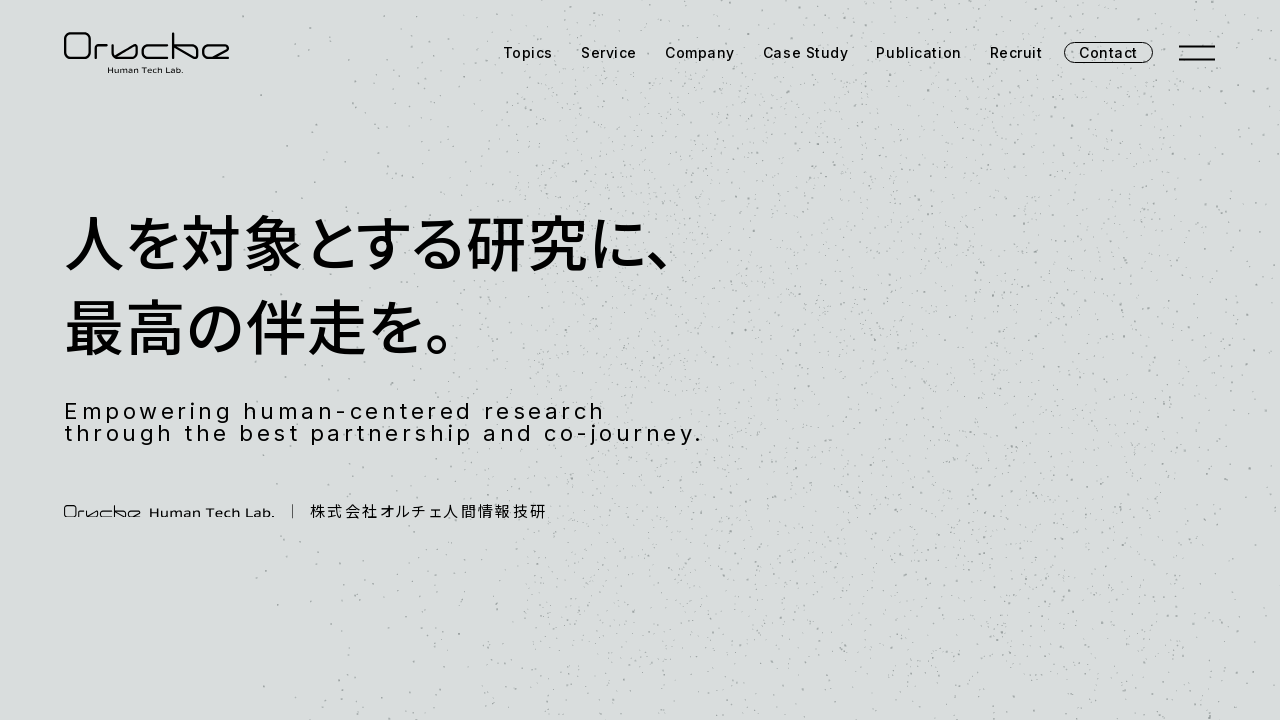

Maximized browser window
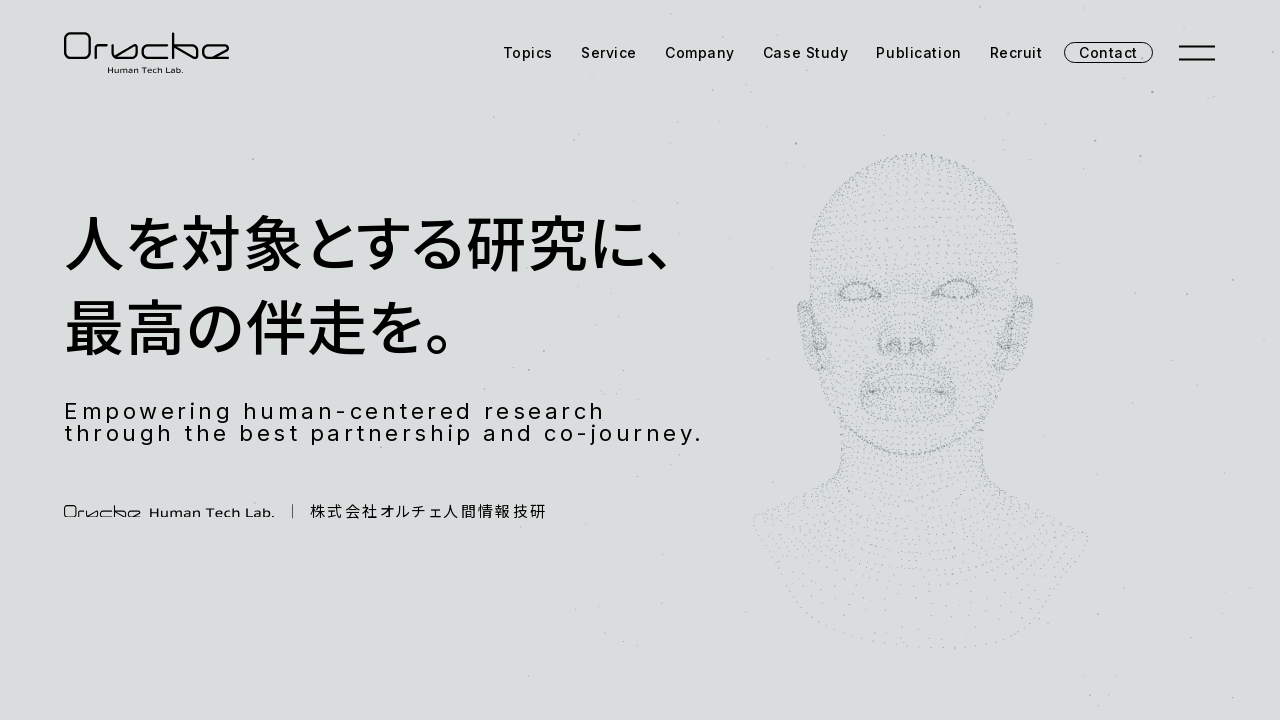

Scrolled to the bottom of the page
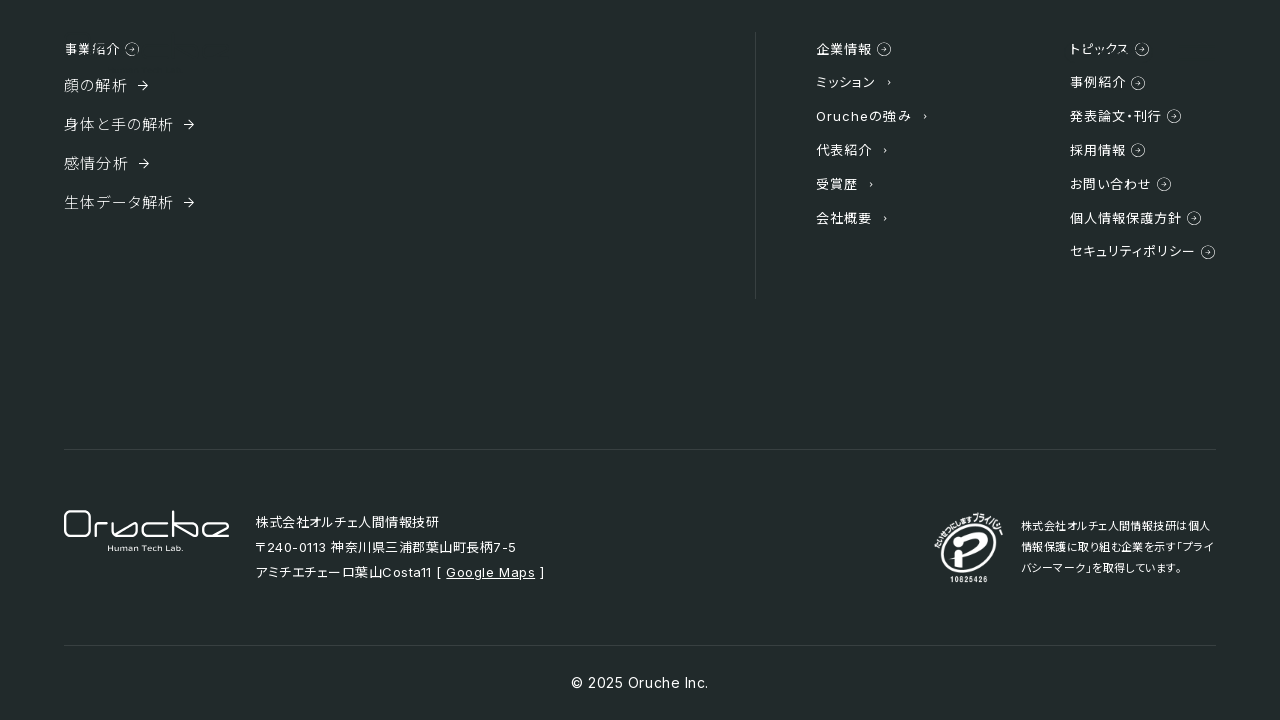

Waited 10 seconds for lazy-loaded content to load
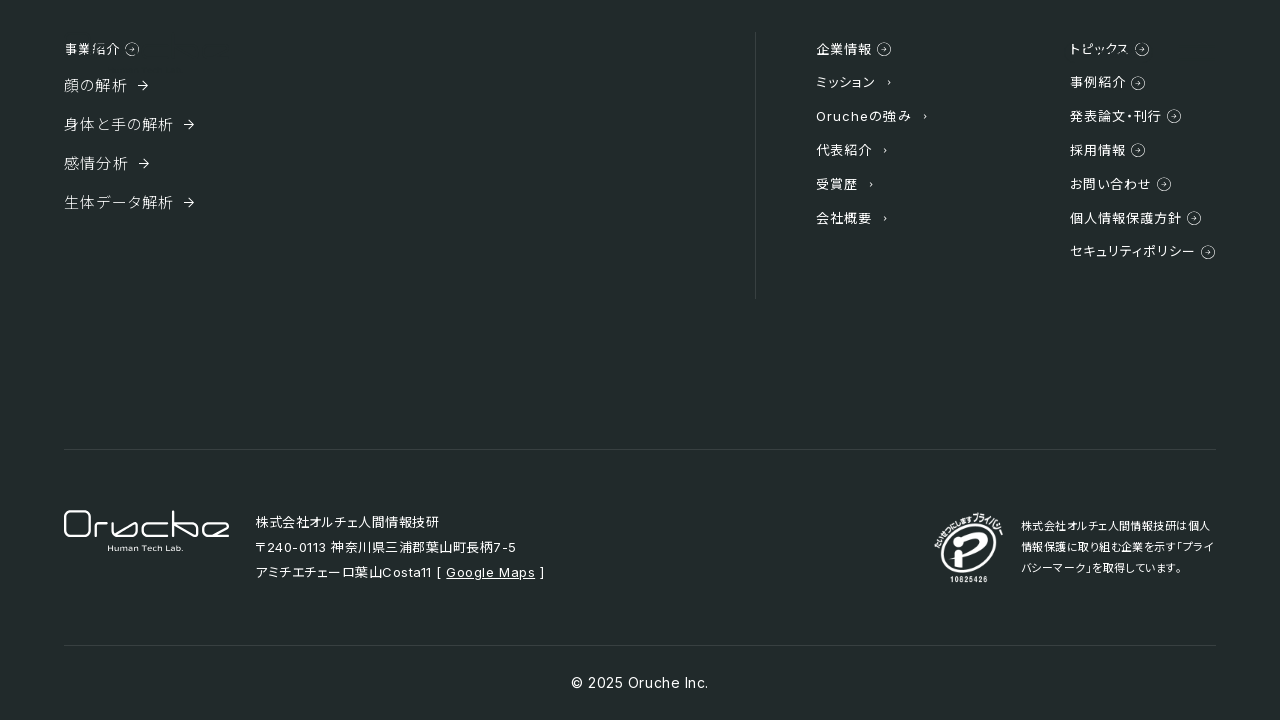

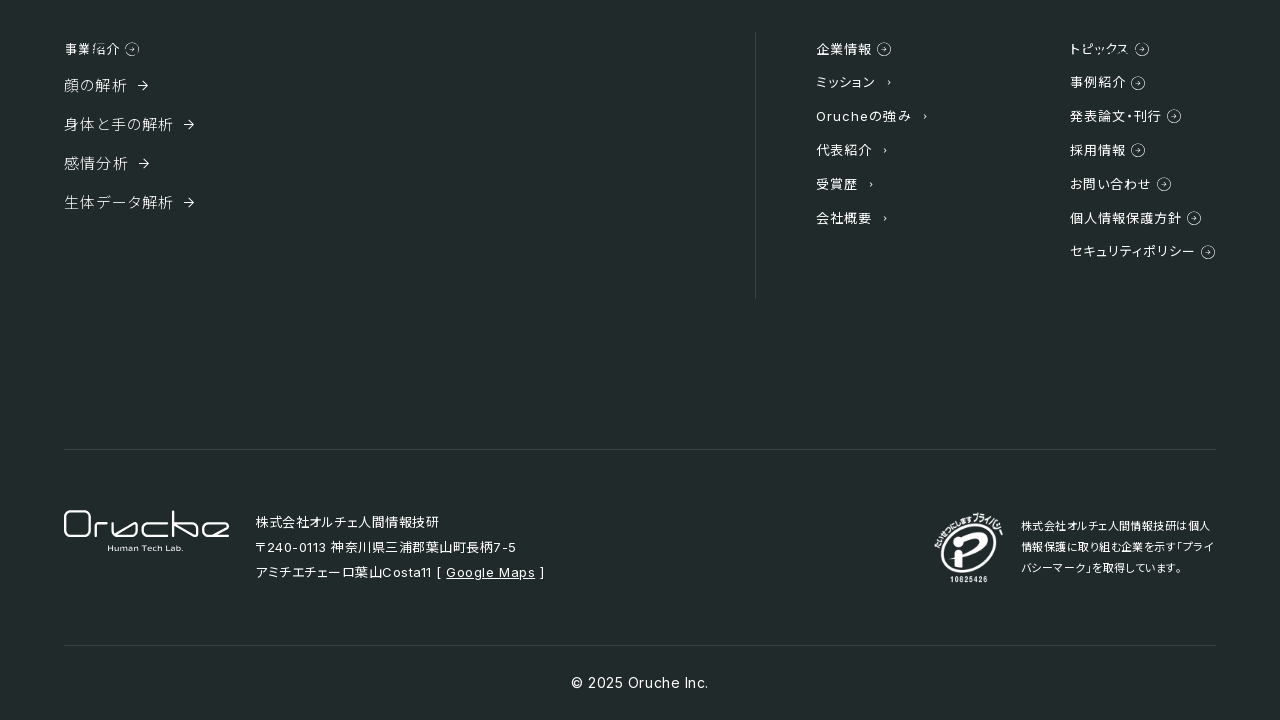